Navigates to Mississauga city website, handles a dynamic popup if present, clicks on "Our organization" menu, and verifies dropdown items are displayed

Starting URL: https://www.mississauga.ca/

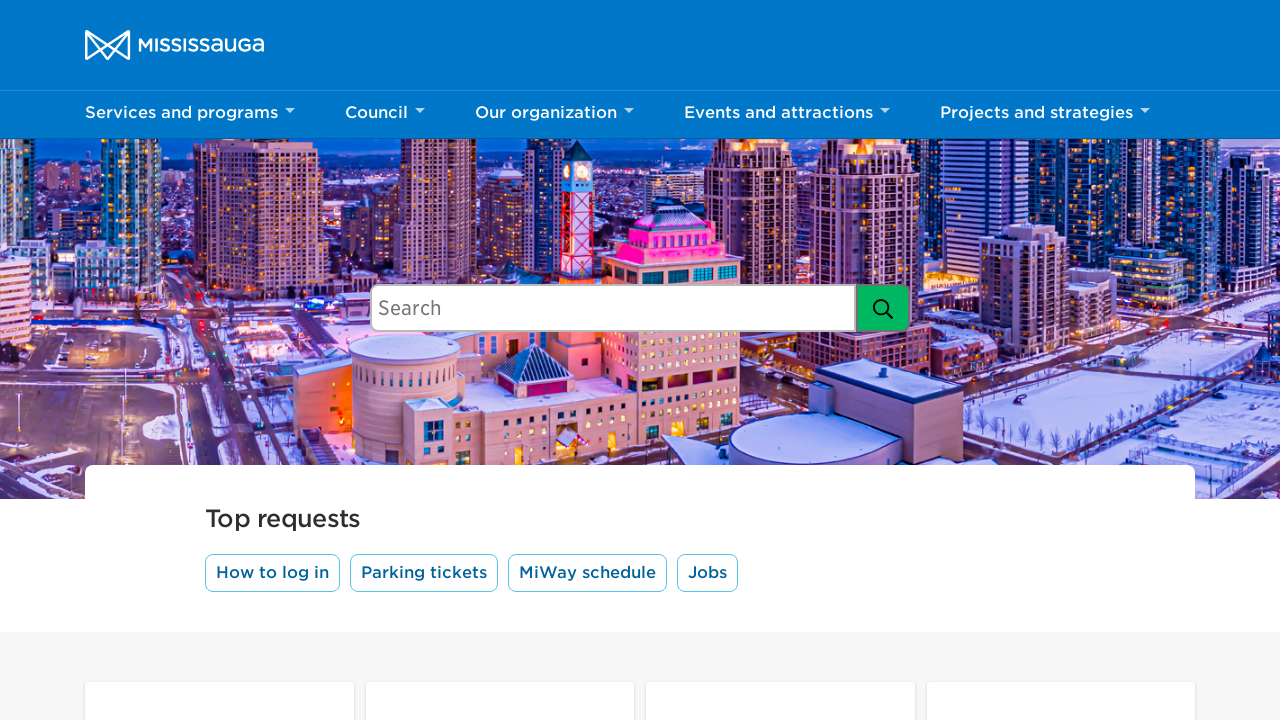

Waited for page to load (networkidle state reached)
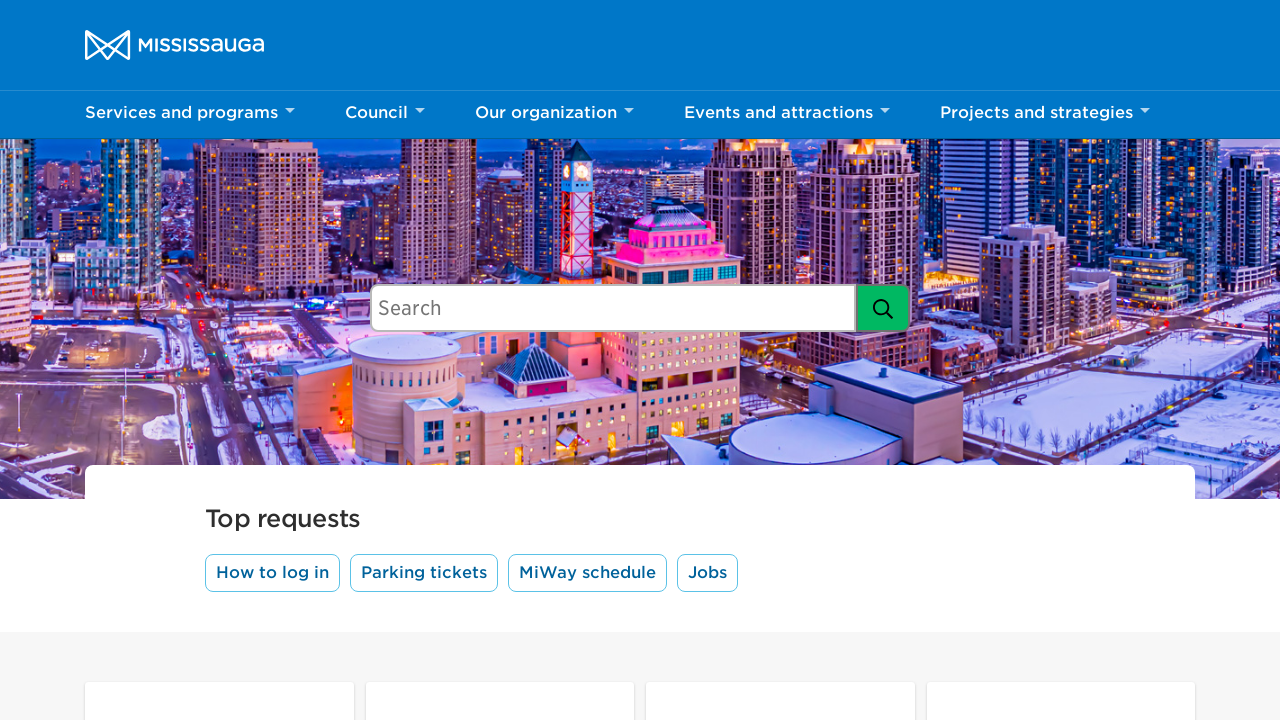

Located dynamic popup iframe element
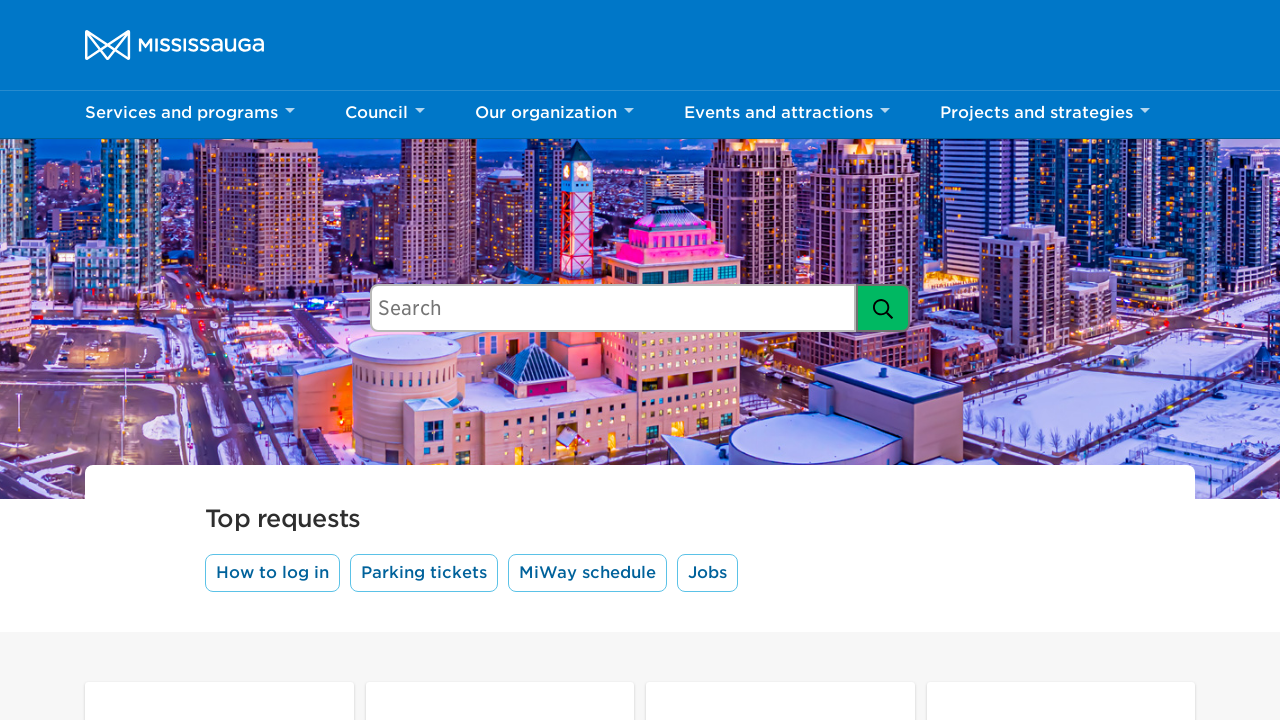

Clicked on 'Our organization' menu button at (554, 115) on button:has-text('Our organization')
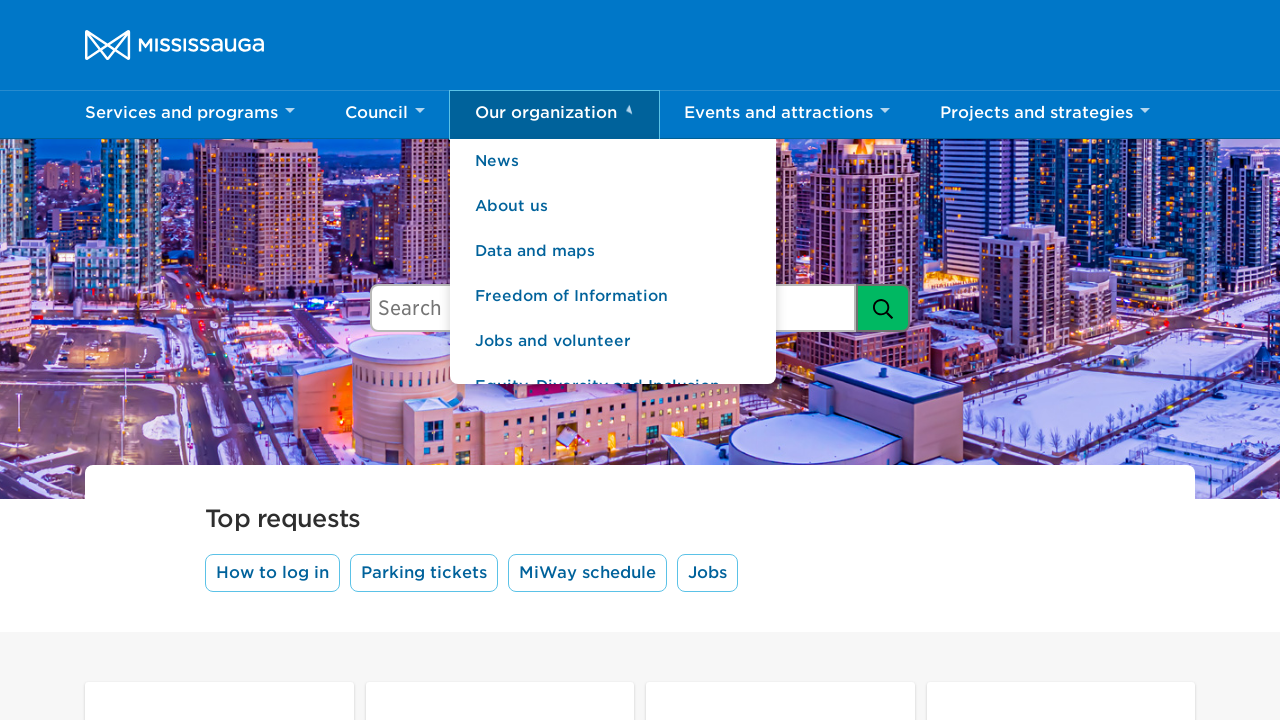

Waited for dropdown menu items to become visible
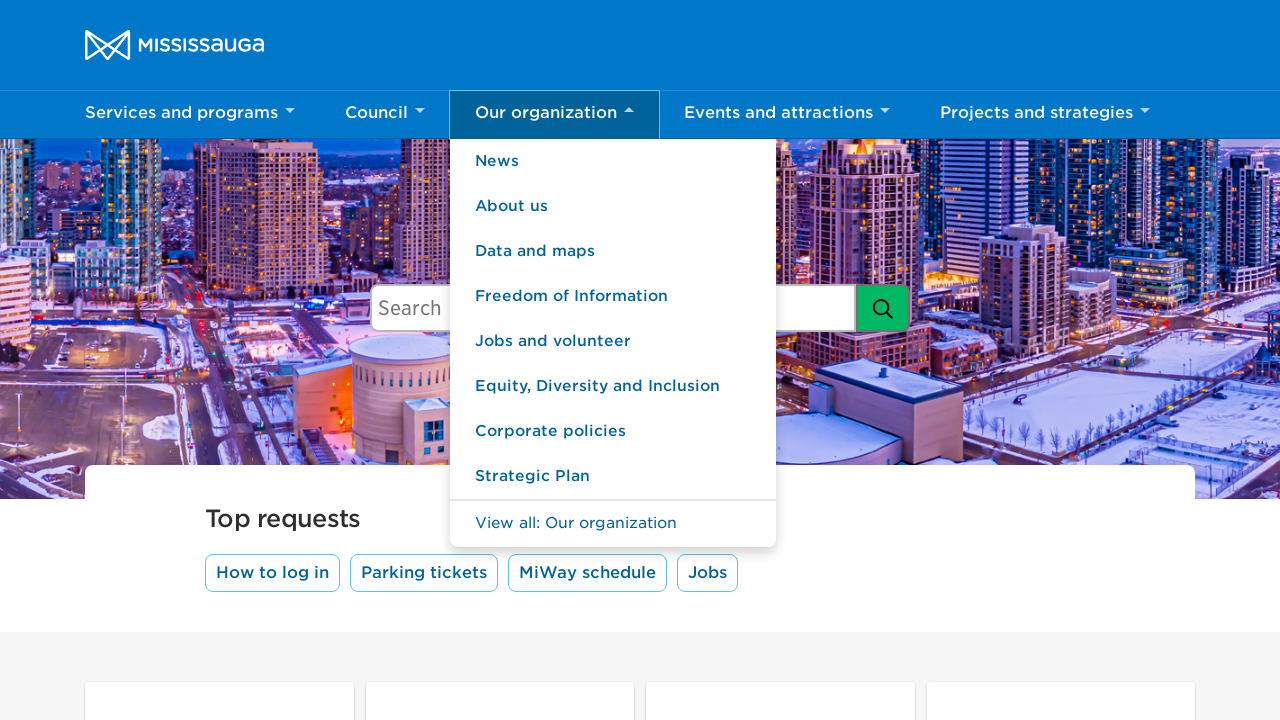

Retrieved all dropdown items (9 items found)
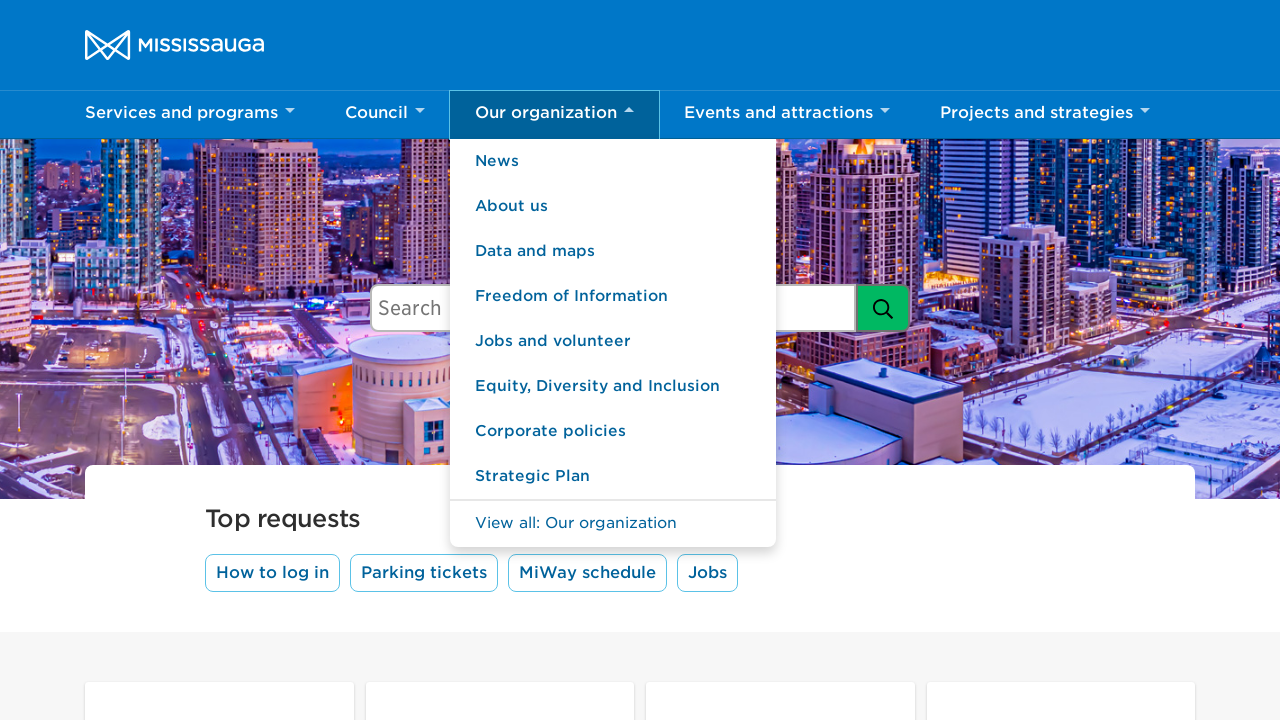

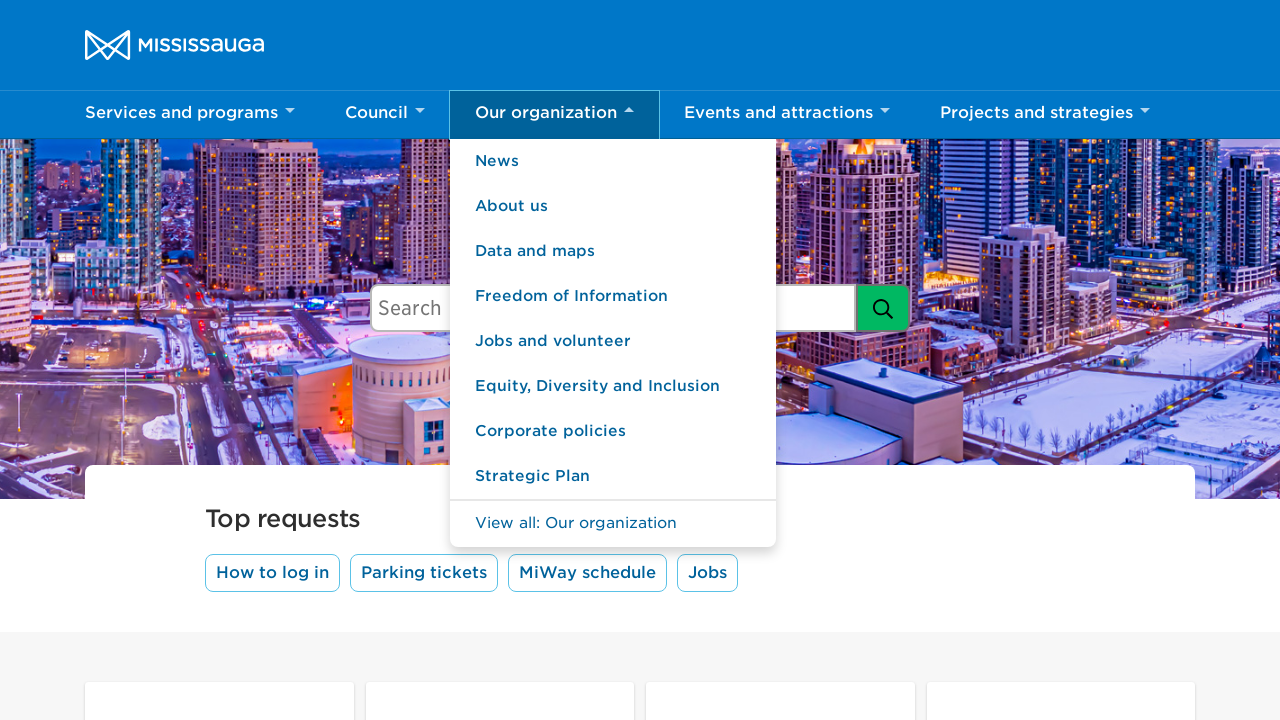